Tests the sign-in button on the homepage by clicking it and verifying navigation to the sign-in page

Starting URL: https://wd1gdz.axshare.com/homepage.html

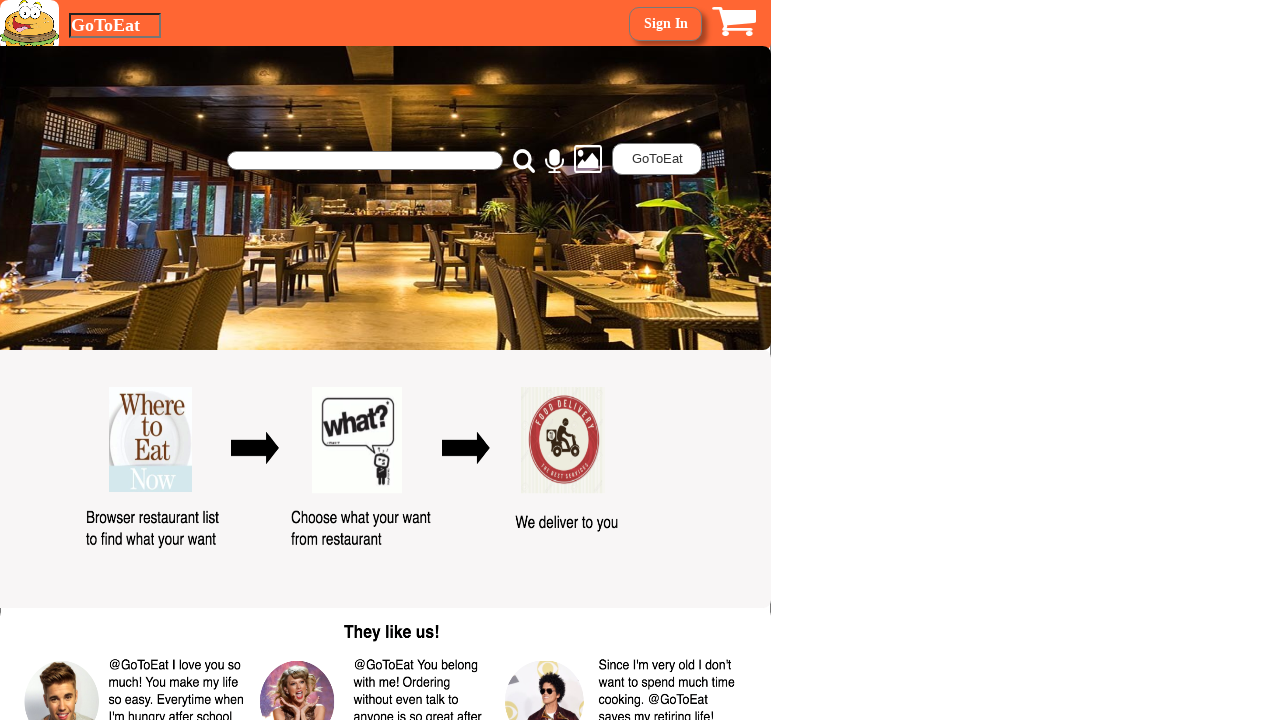

Clicked sign-in button on homepage at (666, 24) on #u4
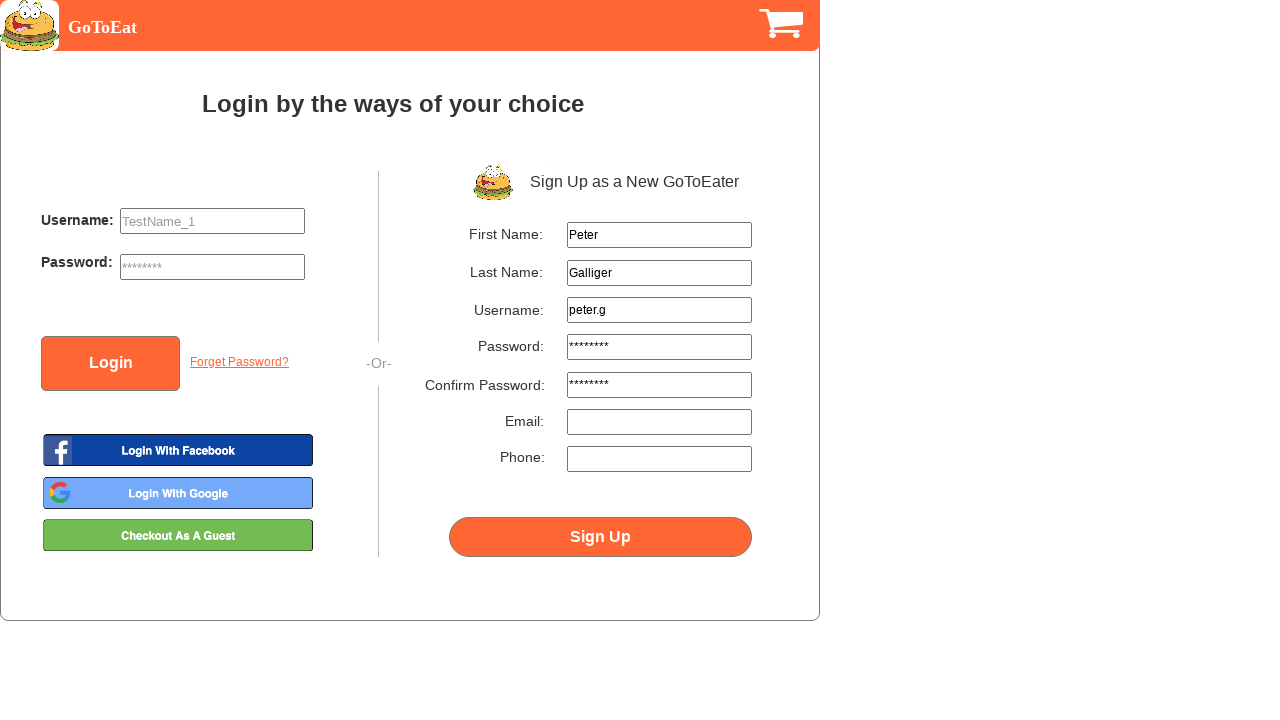

Sign-in page loaded and input field became visible
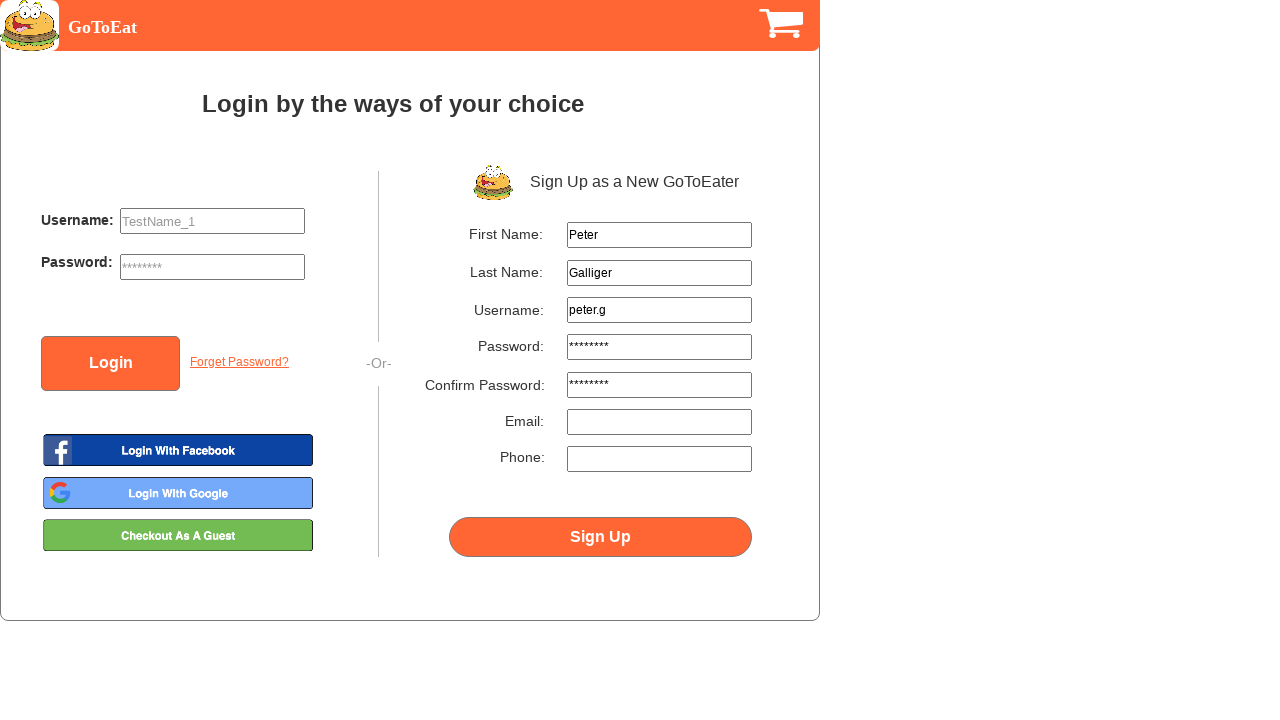

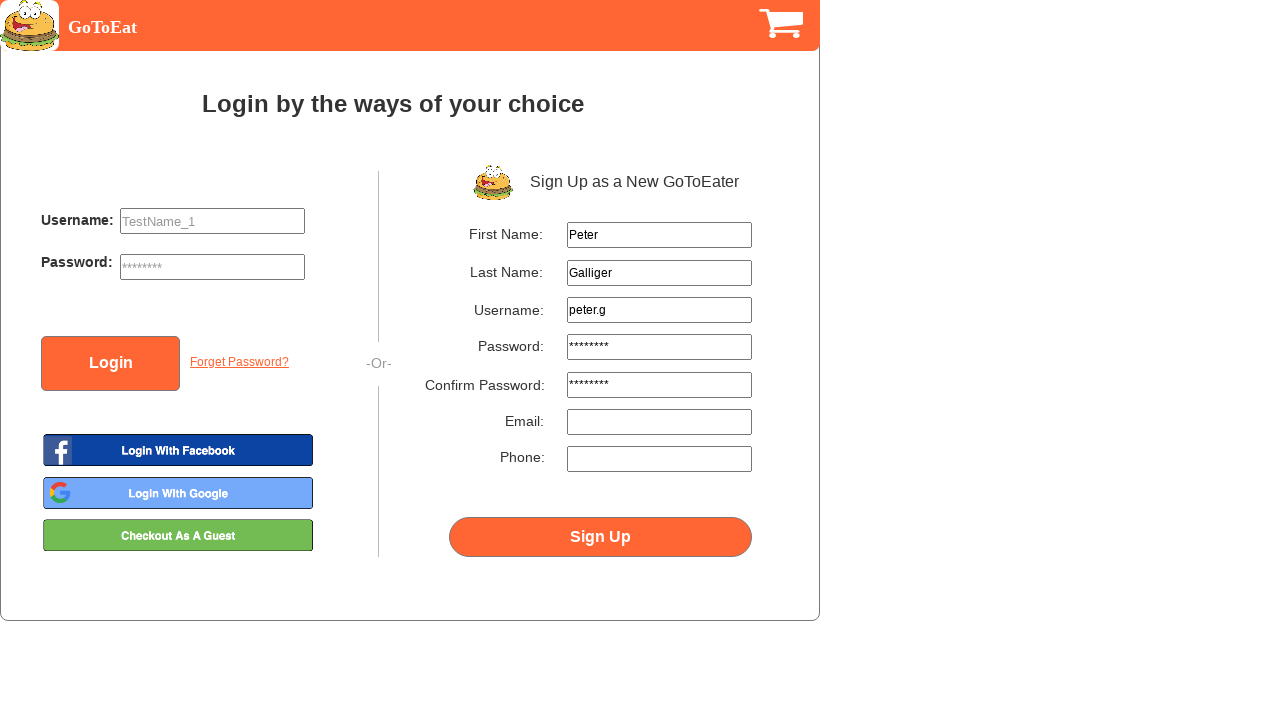